Validates that the logo is visible on the homepage and verifies its src attribute and dimensions

Starting URL: https://rahulshettyacademy.com/AutomationPractice/

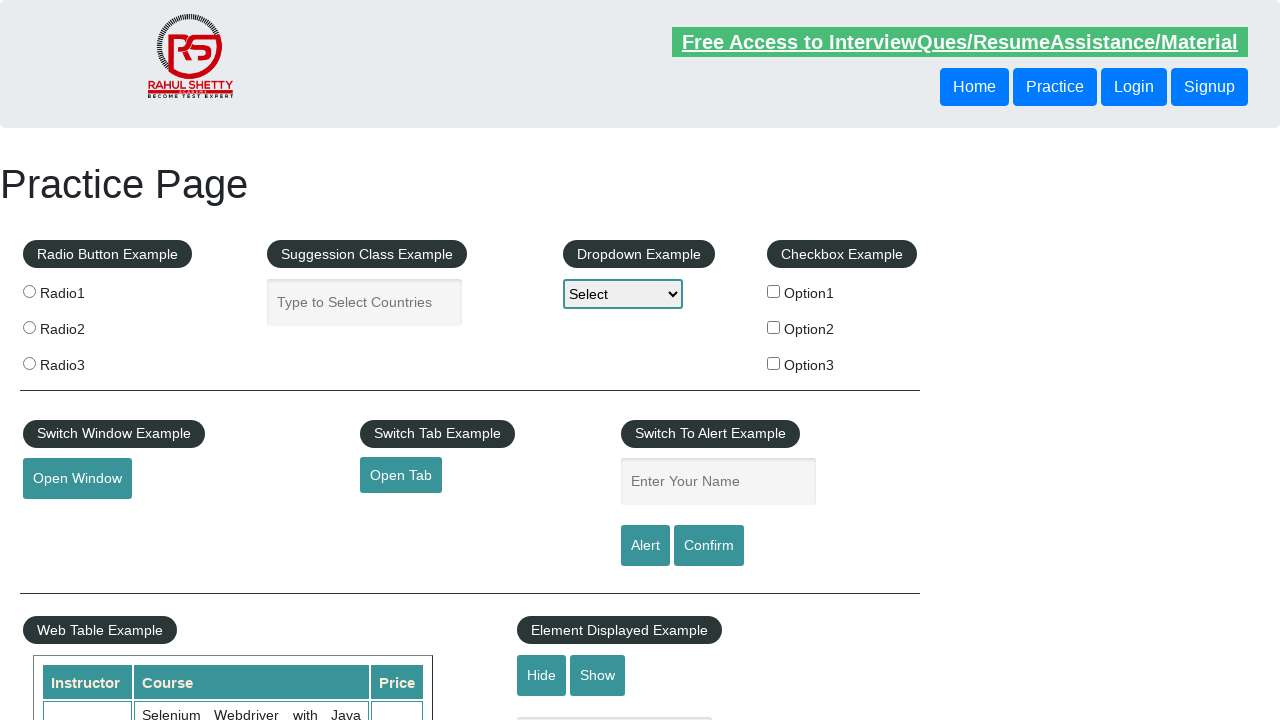

Logo element became visible on the homepage
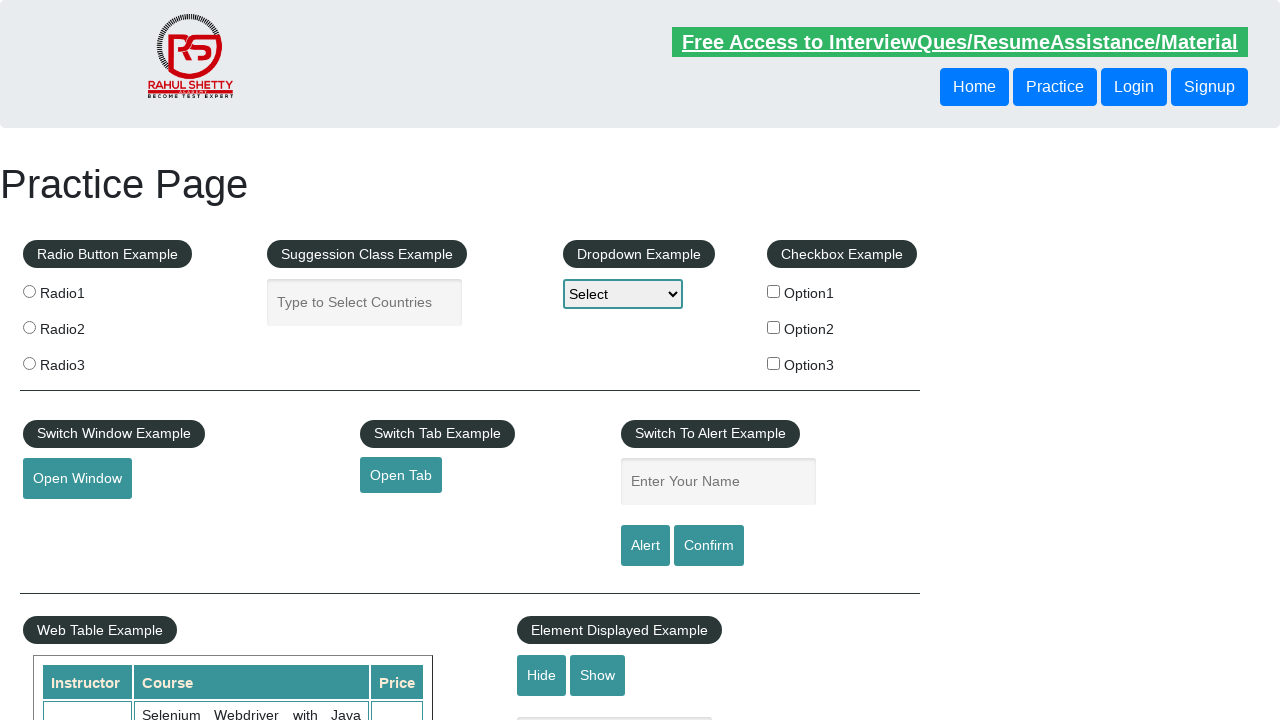

Retrieved logo src attribute
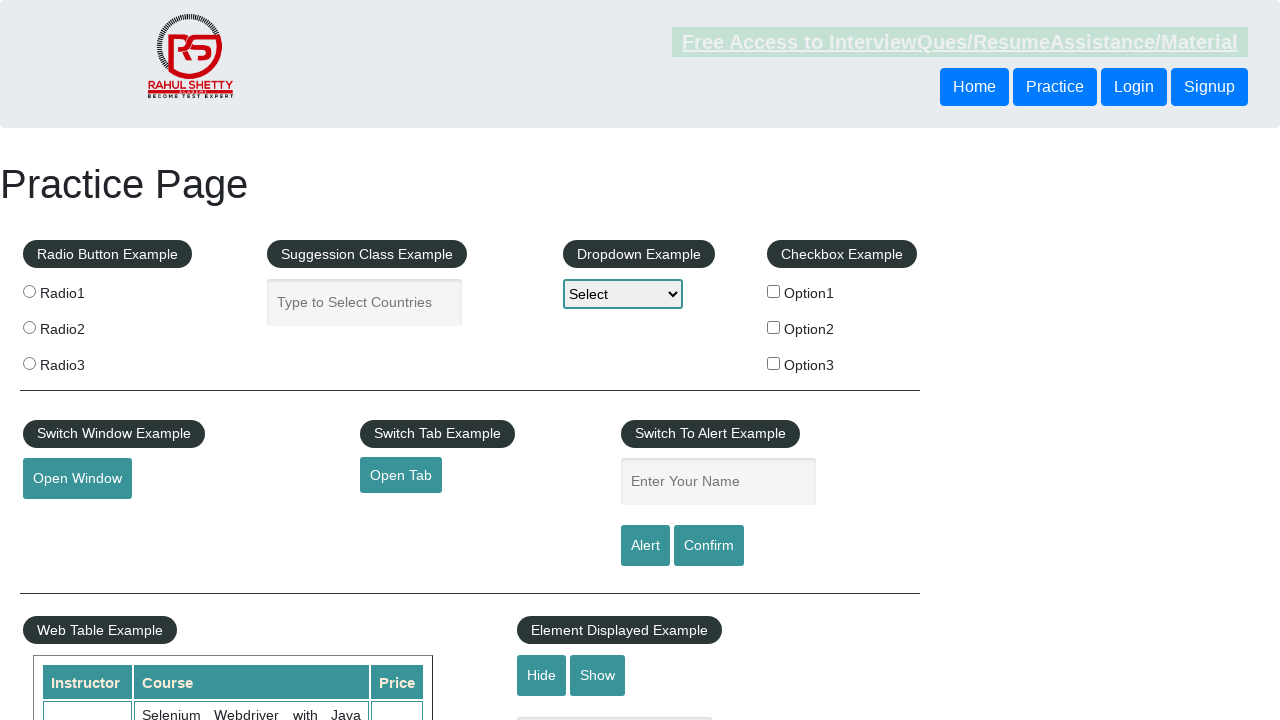

Verified logo src attribute is 'images/rs_logo.png'
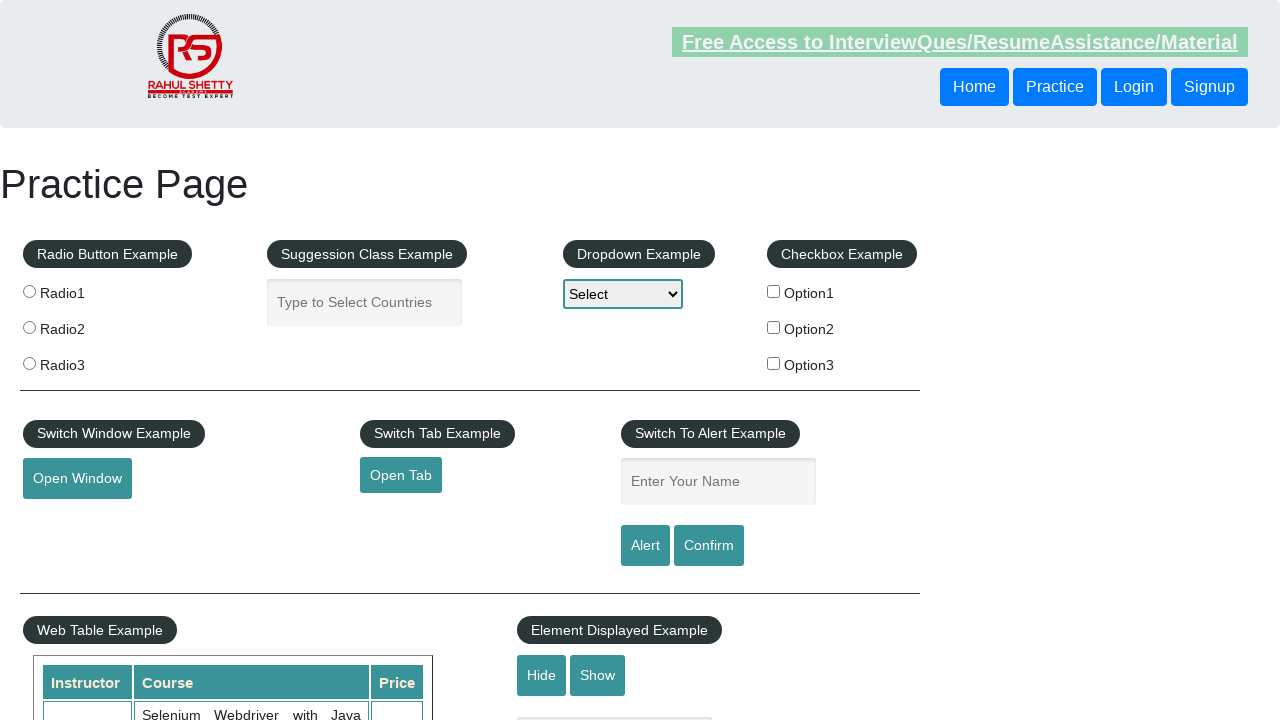

Retrieved logo bounding box dimensions
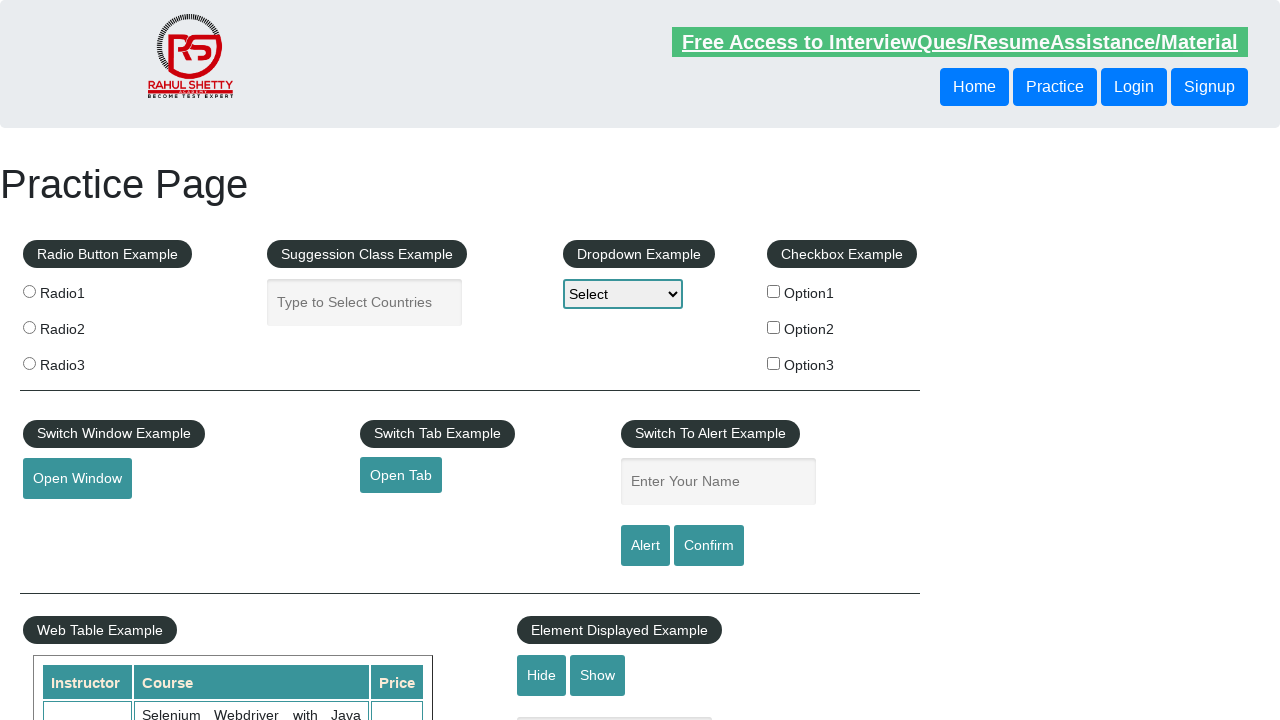

Verified logo width is greater than 50 pixels
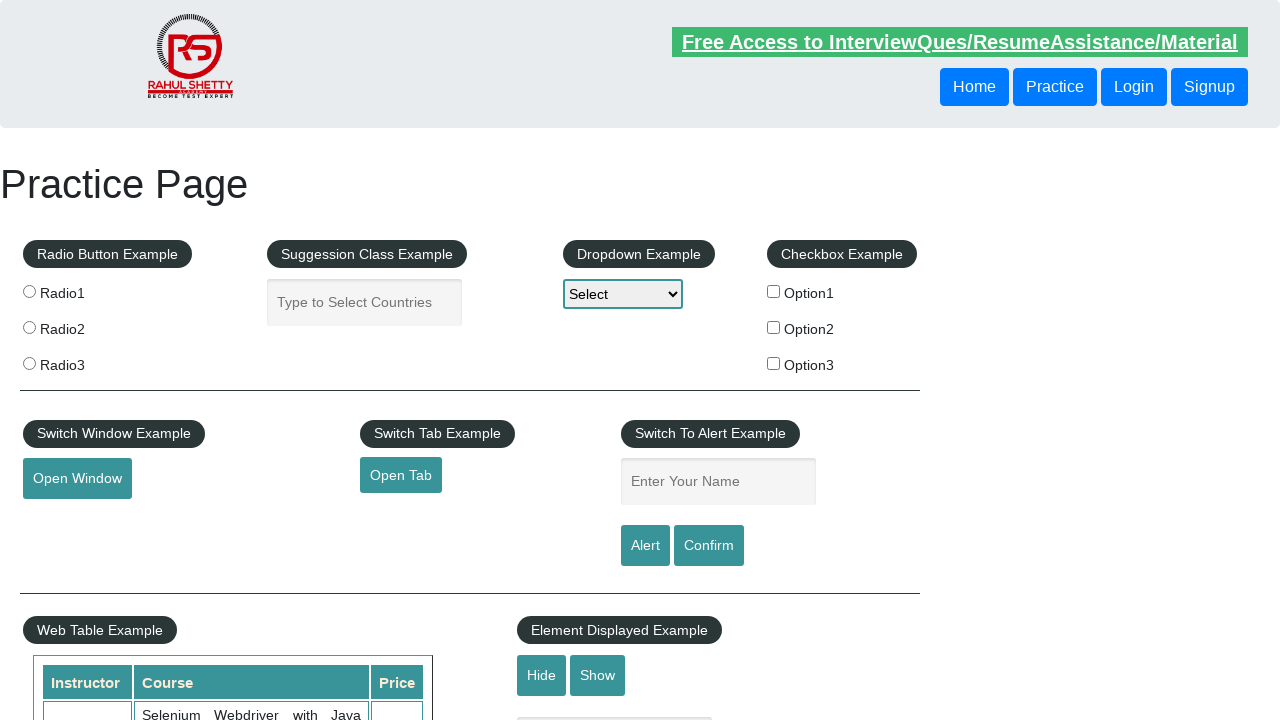

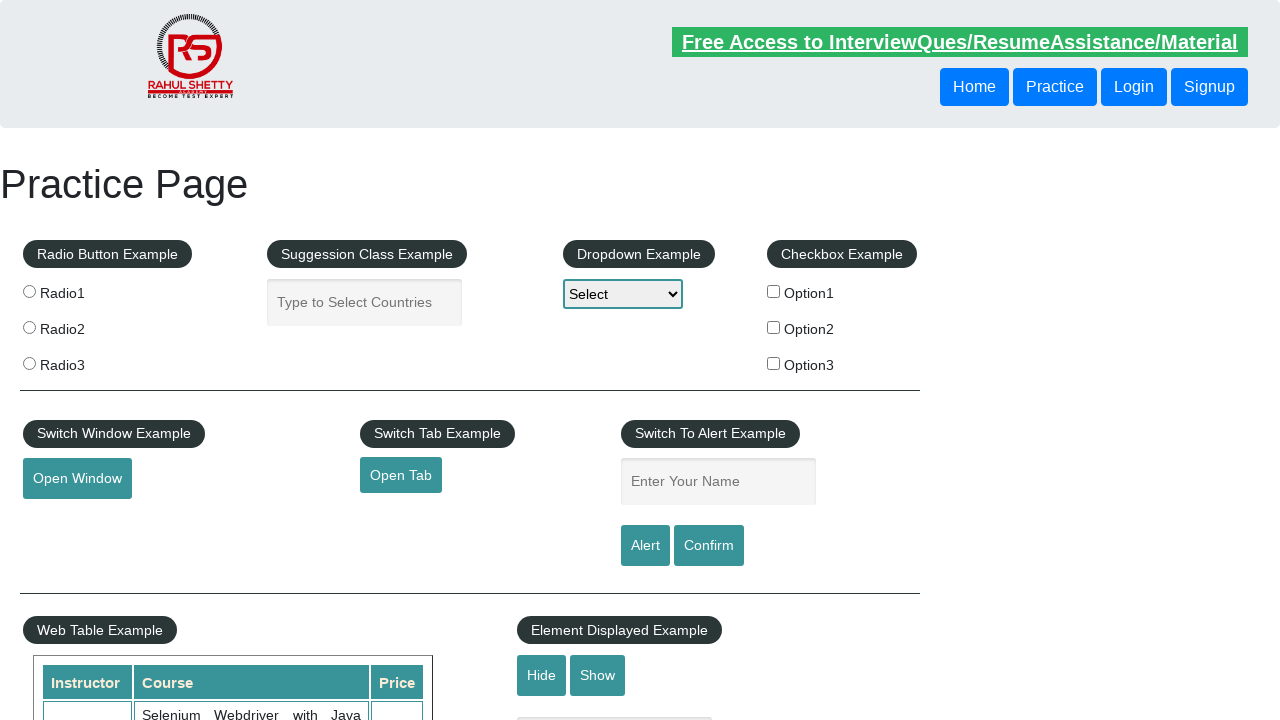